Tests radio button functionality on a practice page by finding all sport-related radio buttons and clicking each one to verify they can be selected.

Starting URL: https://practice.expandtesting.com/radio-buttons

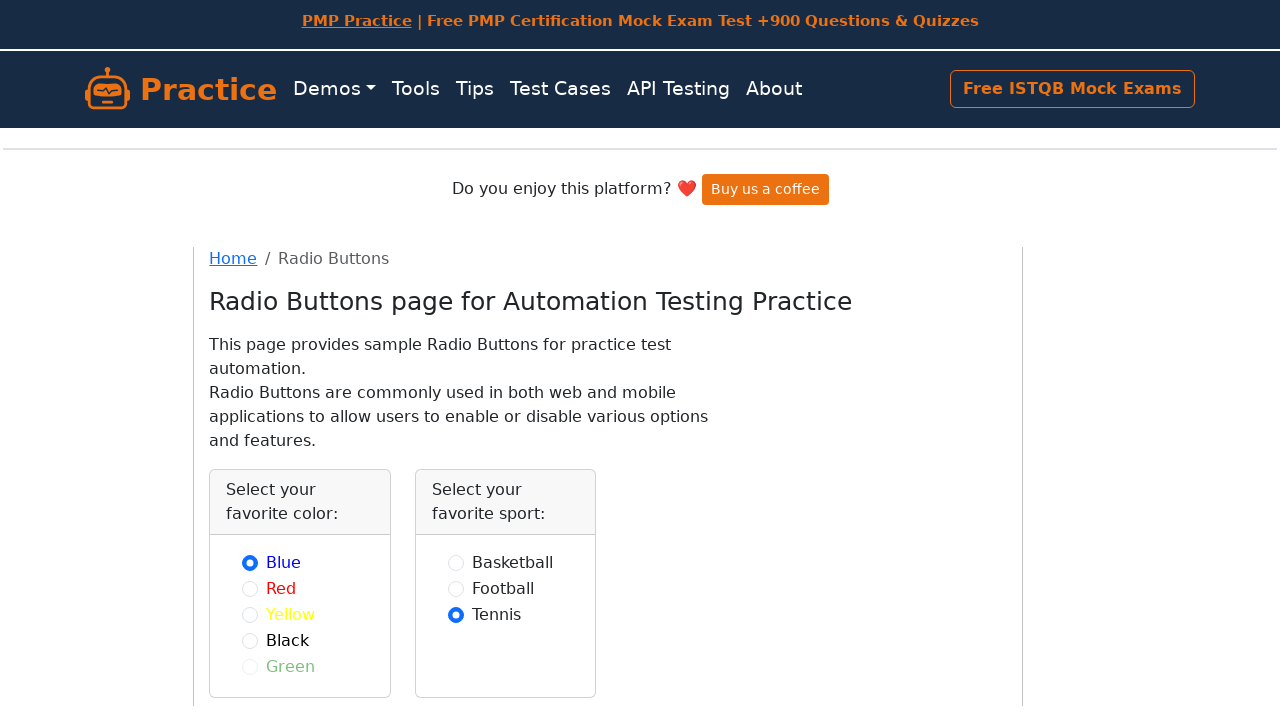

Waited for sport radio buttons to load
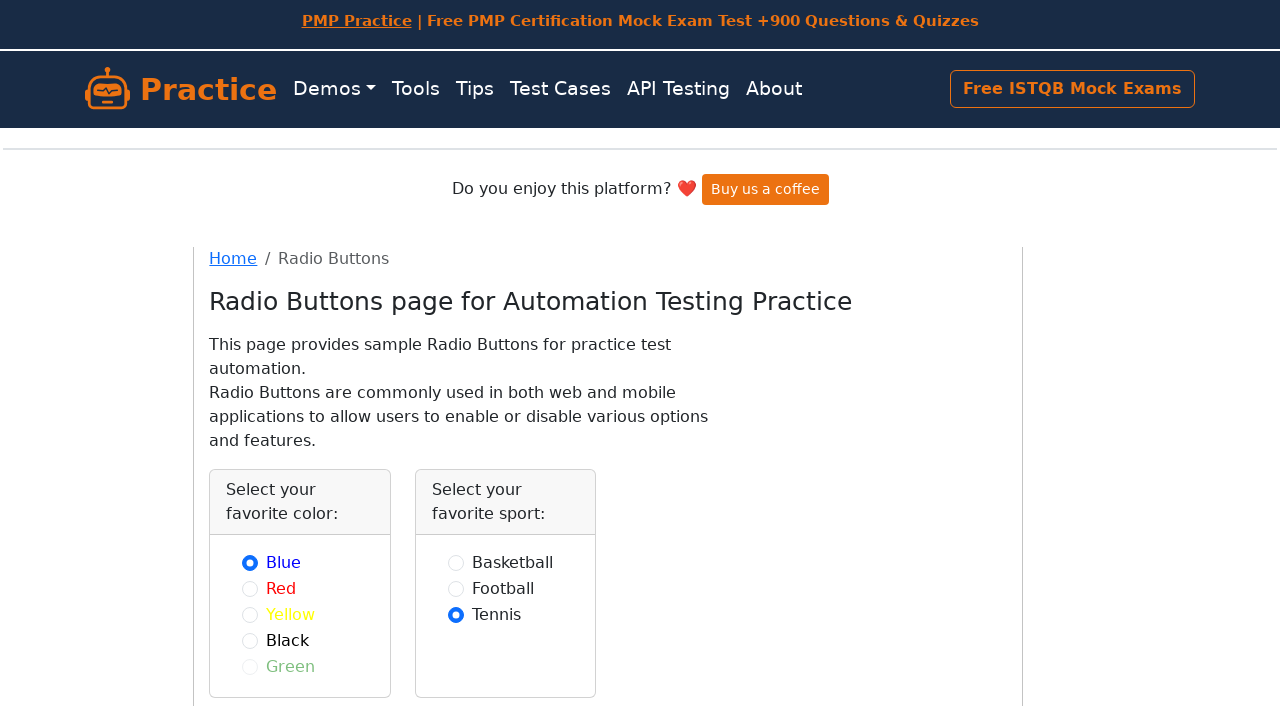

Located all sport radio buttons
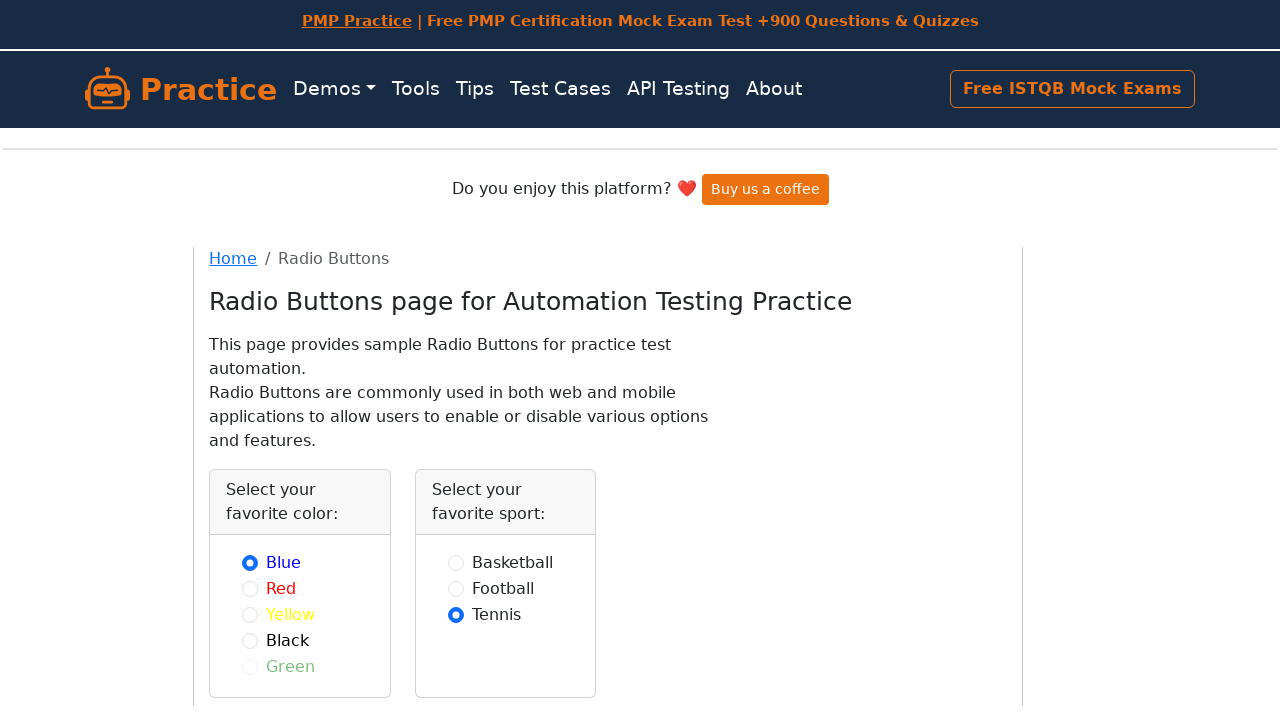

Found 3 sport radio buttons
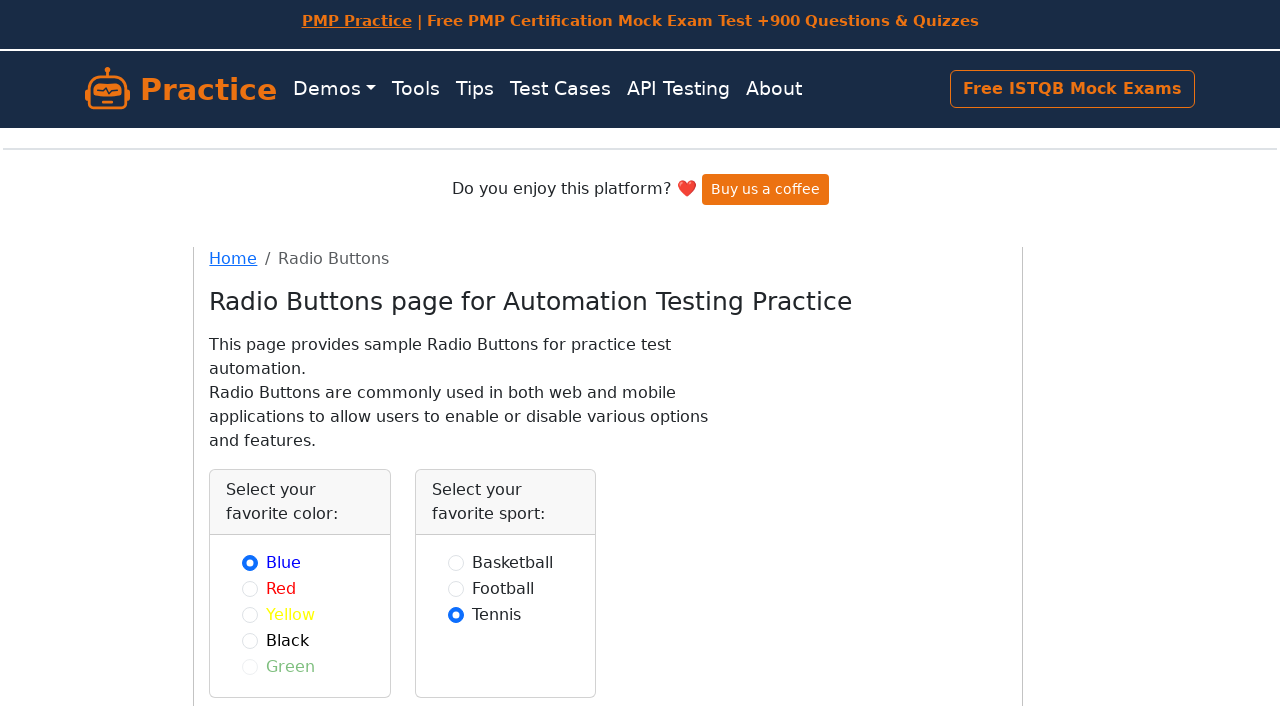

Clicked sport radio button 1 of 3 at (456, 562) on input.form-check-input[name='sport'] >> nth=0
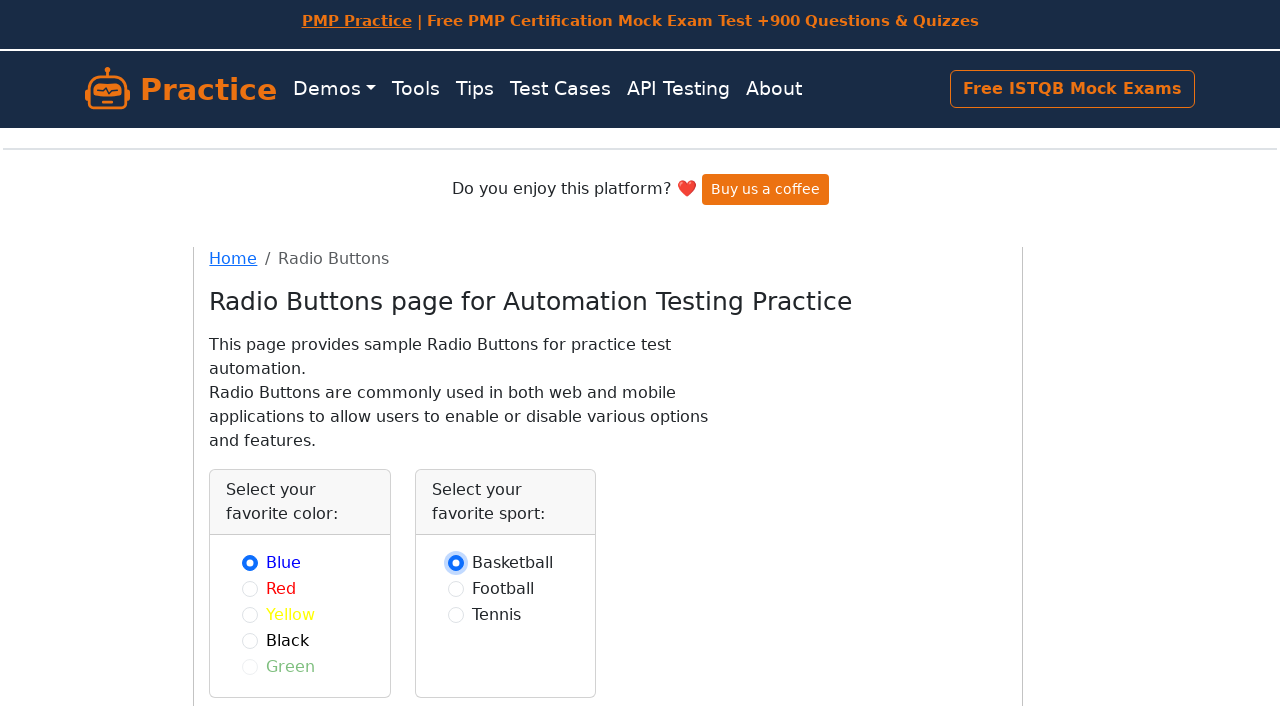

Clicked sport radio button 2 of 3 at (456, 588) on input.form-check-input[name='sport'] >> nth=1
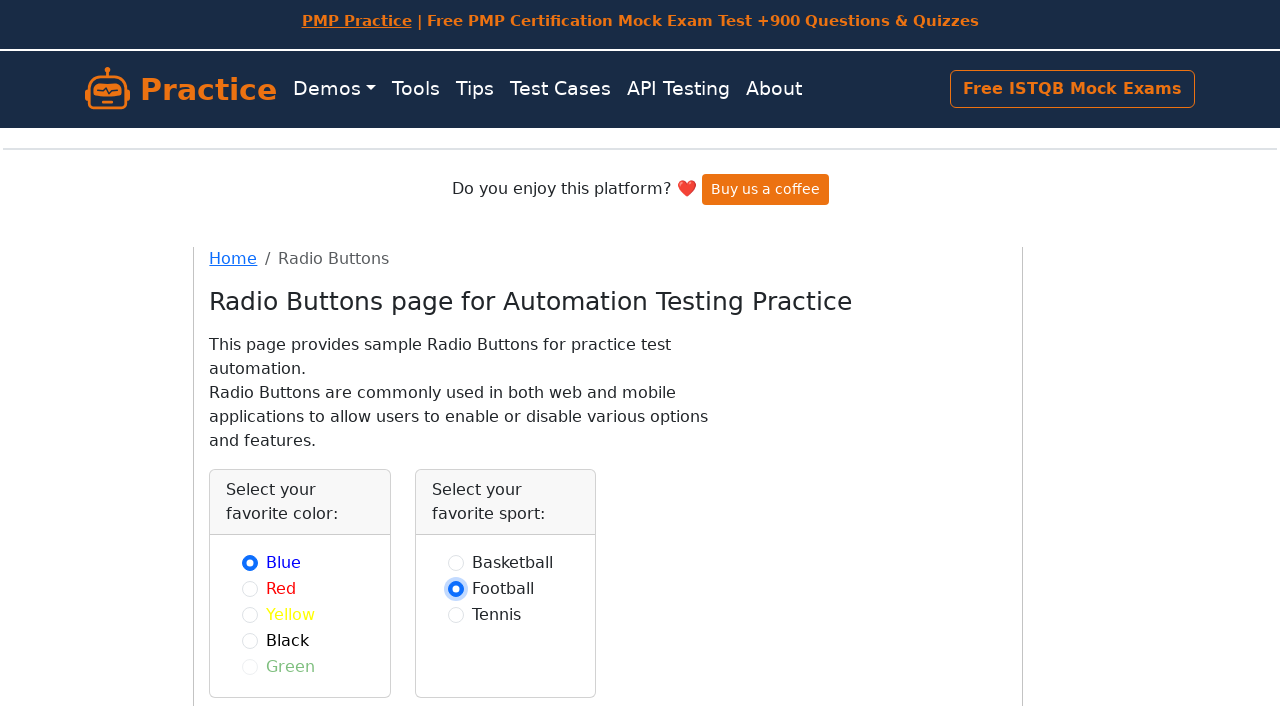

Clicked sport radio button 3 of 3 at (456, 614) on input.form-check-input[name='sport'] >> nth=2
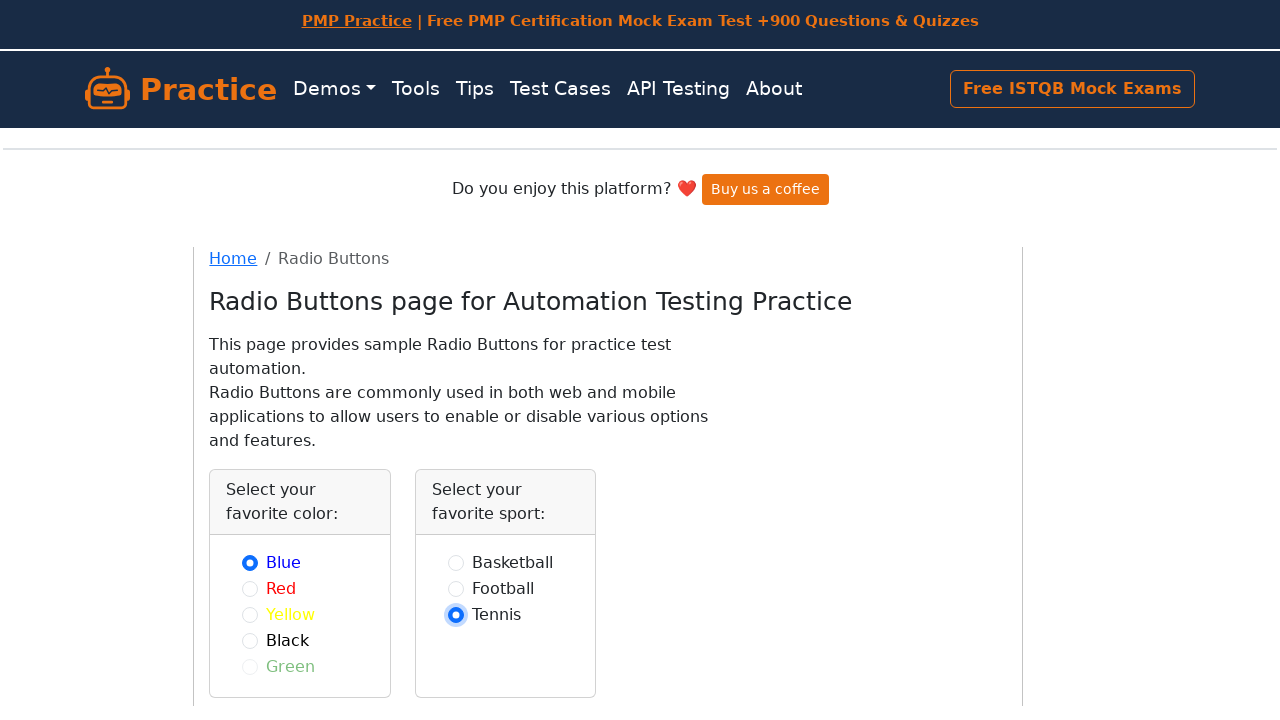

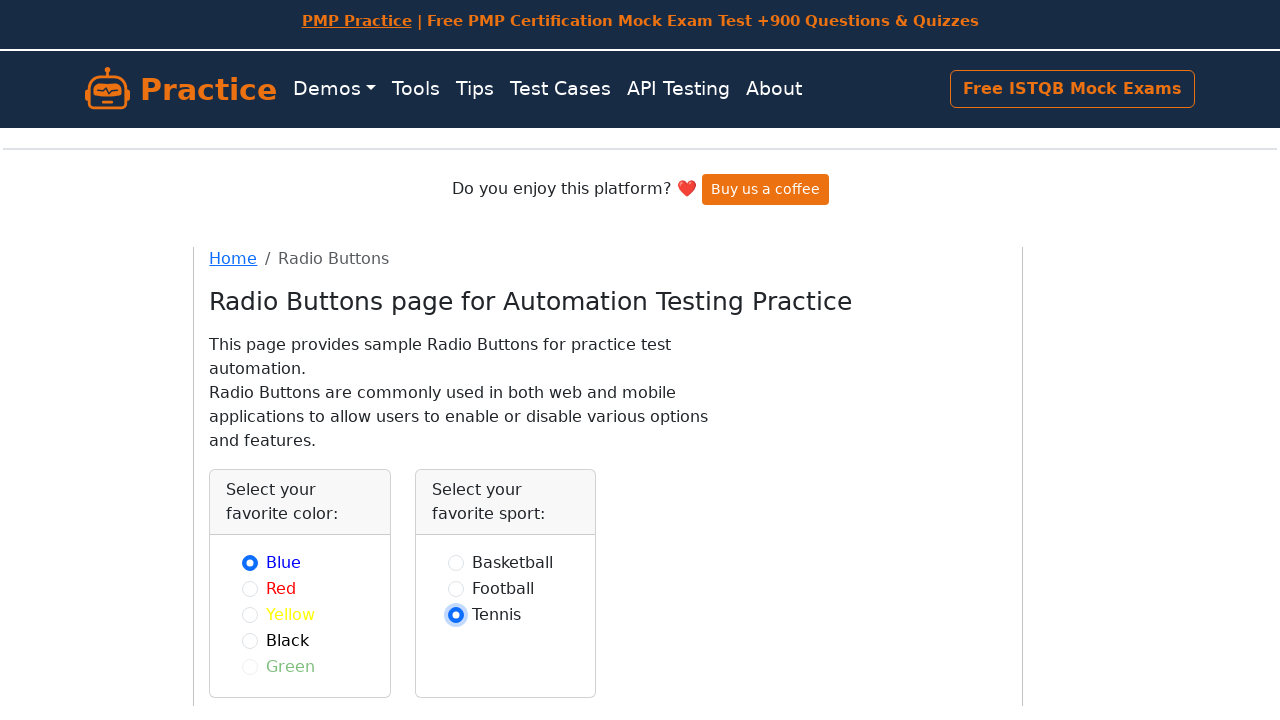